Tests navigation through a website menu by clicking on four menu items in sequence and waiting for page transitions between each click.

Starting URL: https://radimstudeny.cz

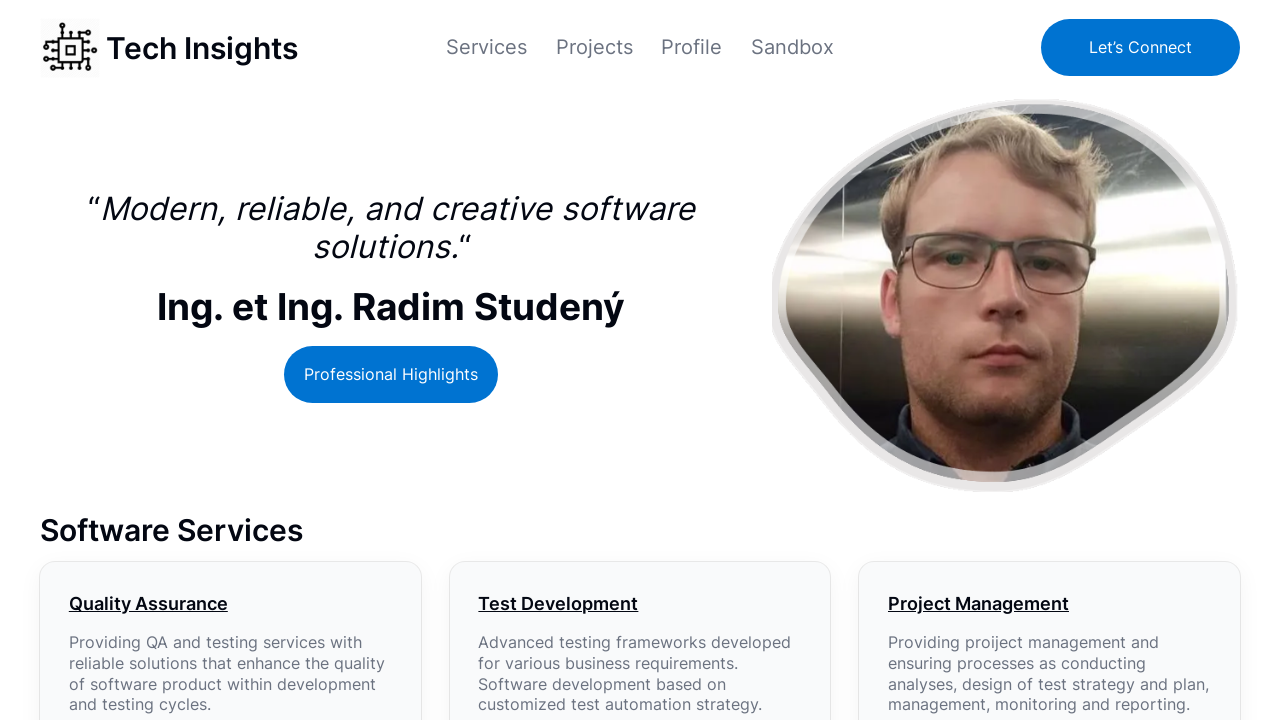

Menu item visible: //*[@id='modal-1-content']/ul/li[1]/a/span
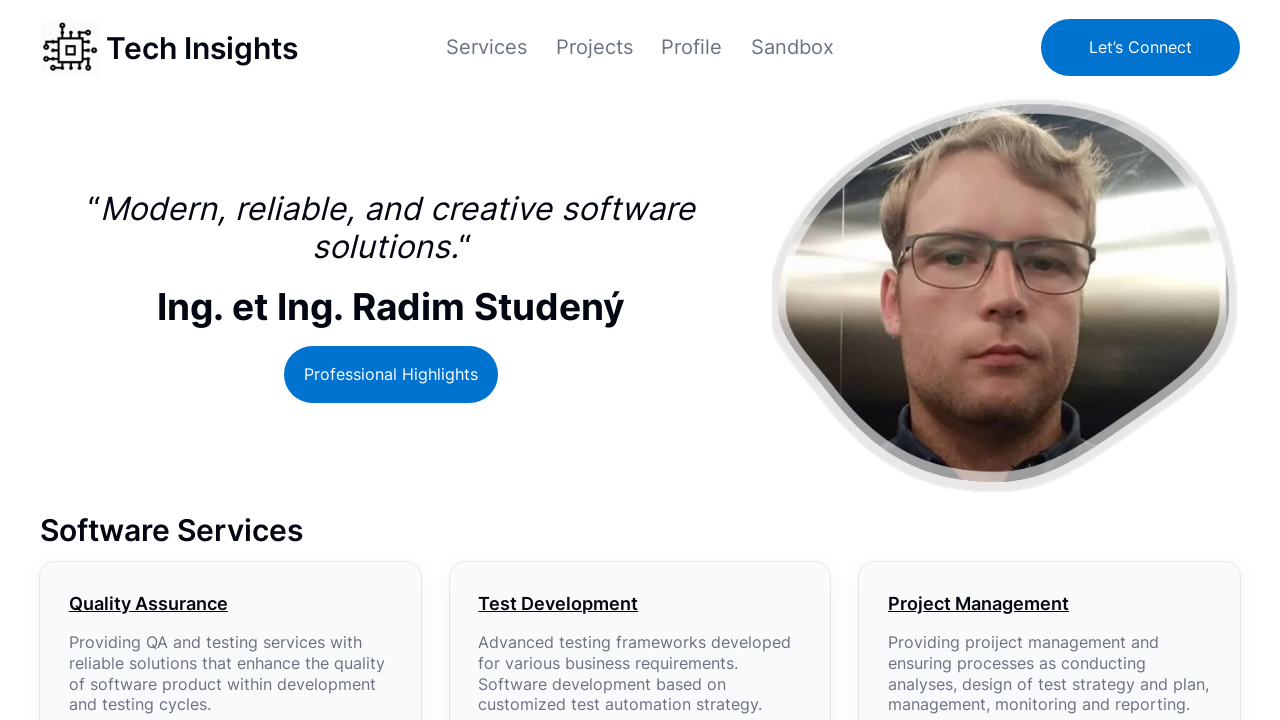

Clicked menu item: //*[@id='modal-1-content']/ul/li[1]/a/span at (486, 47) on xpath=//*[@id='modal-1-content']/ul/li[1]/a/span
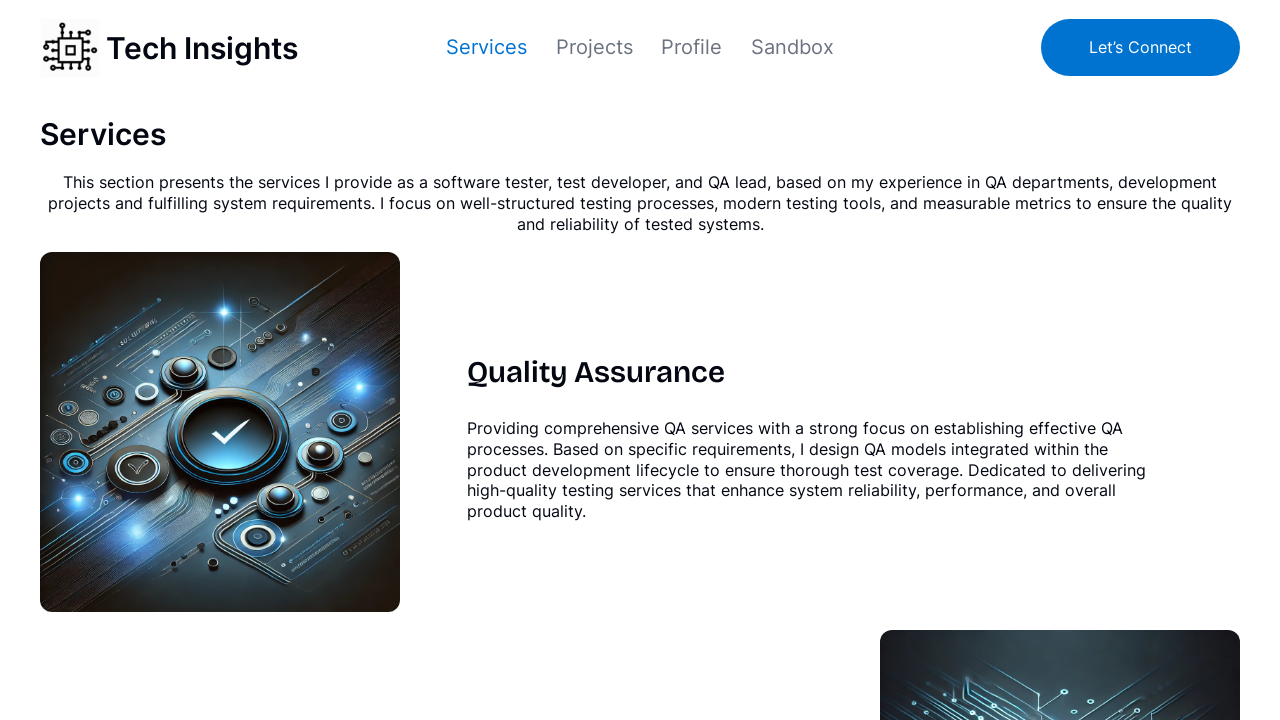

Page transition completed, network idle state reached
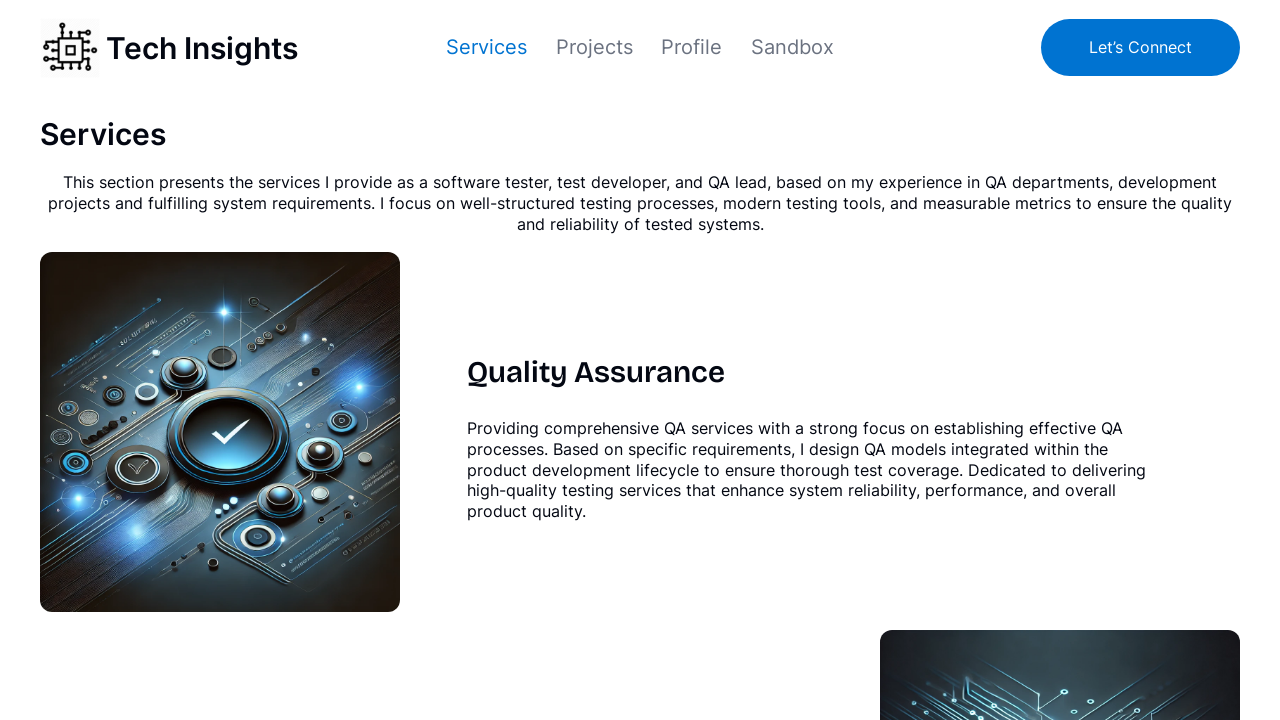

Menu item visible: //*[@id='modal-1-content']/ul/li[2]/a/span
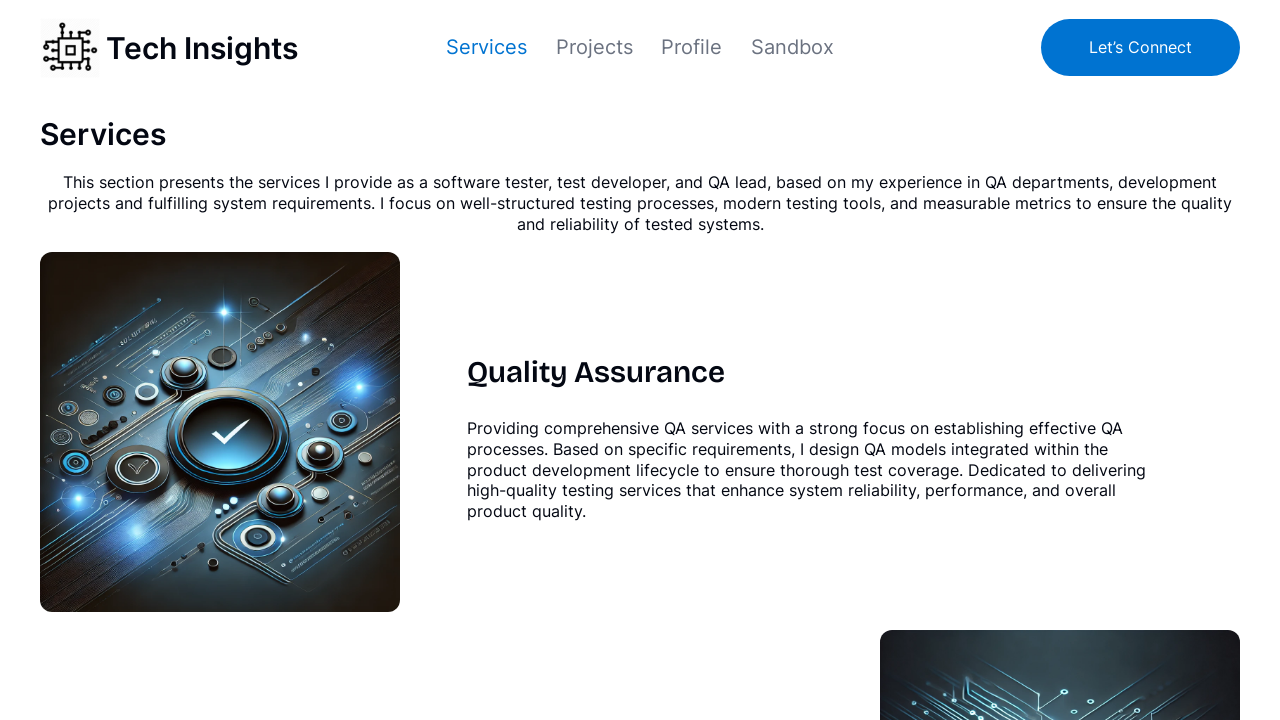

Clicked menu item: //*[@id='modal-1-content']/ul/li[2]/a/span at (594, 47) on xpath=//*[@id='modal-1-content']/ul/li[2]/a/span
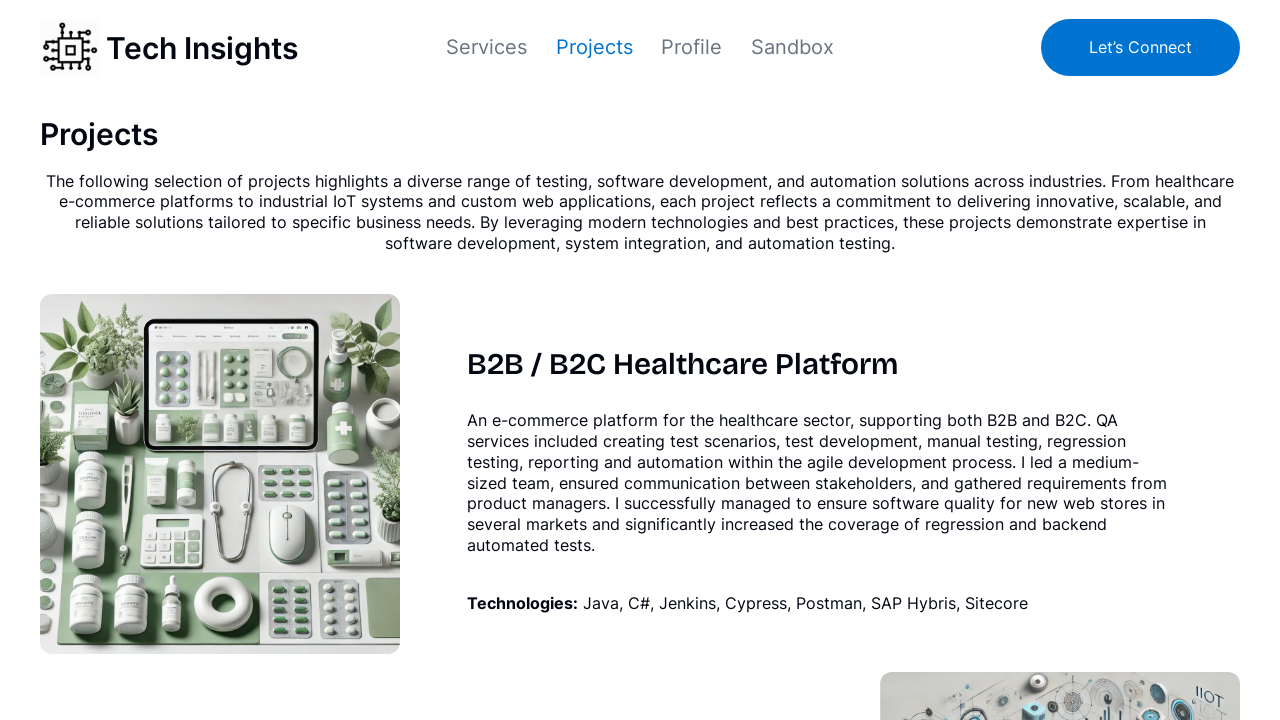

Page transition completed, network idle state reached
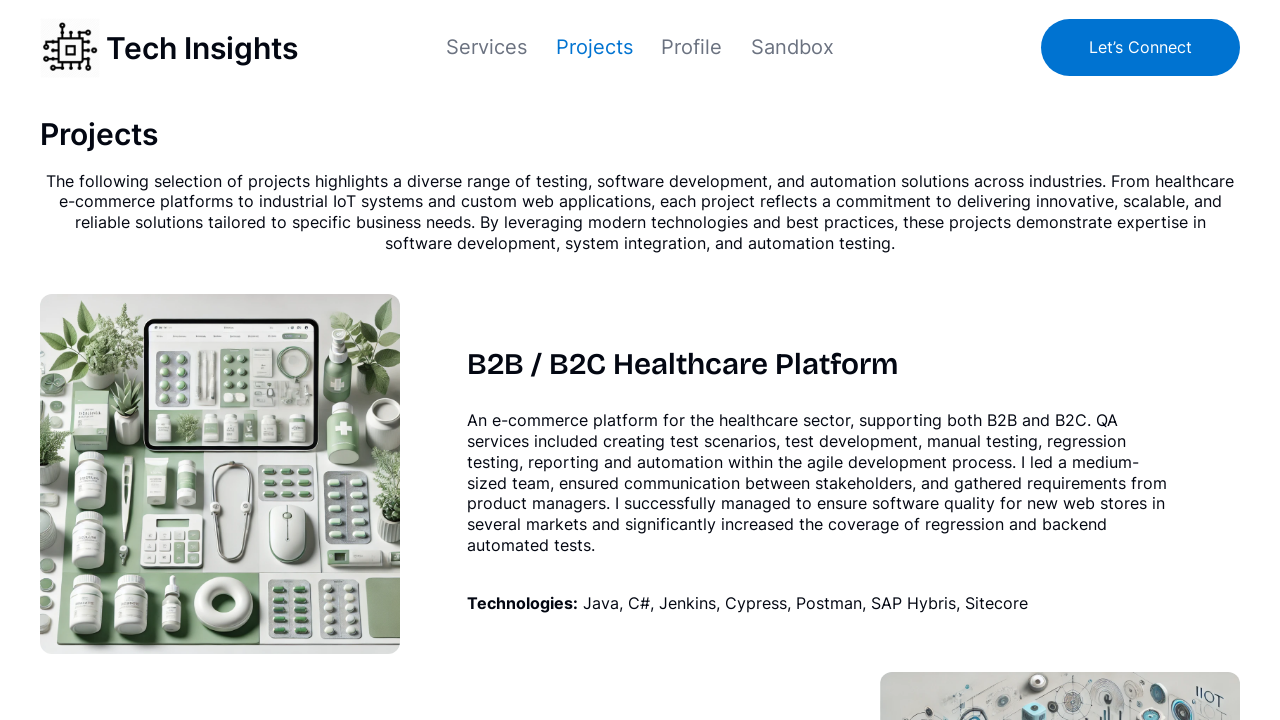

Menu item visible: //*[@id='modal-1-content']/ul/li[3]/a/span
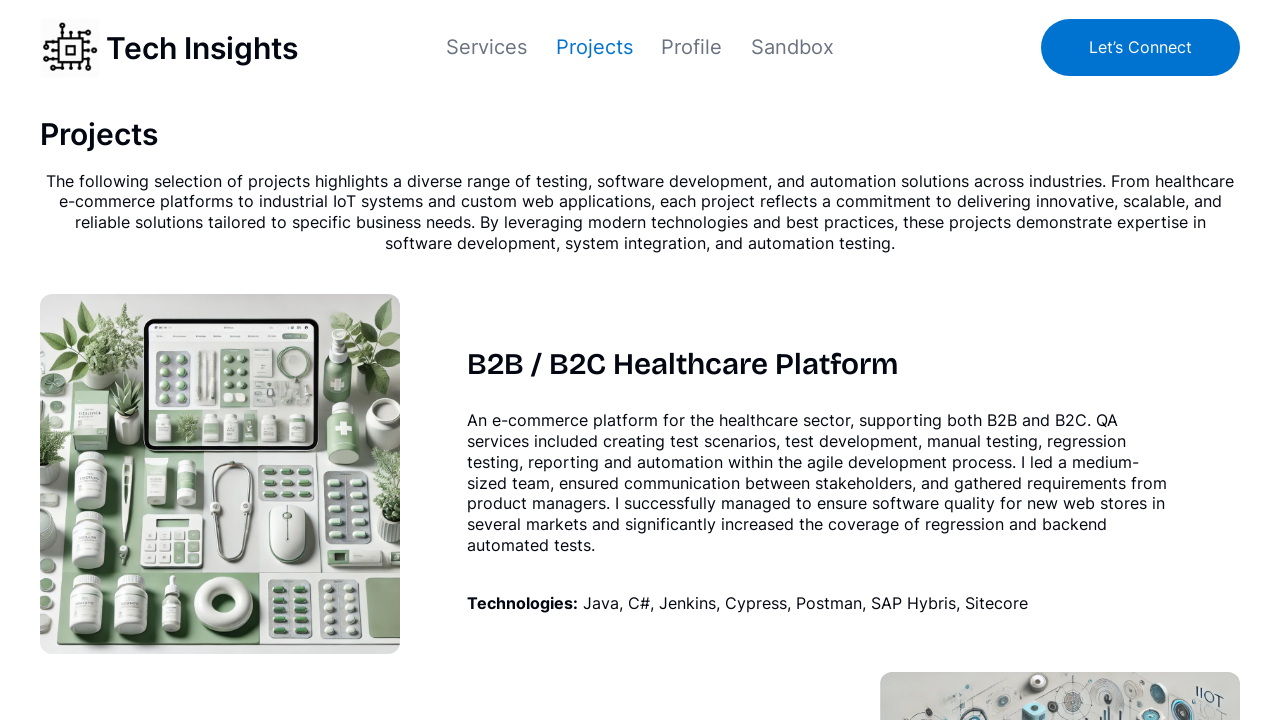

Clicked menu item: //*[@id='modal-1-content']/ul/li[3]/a/span at (692, 47) on xpath=//*[@id='modal-1-content']/ul/li[3]/a/span
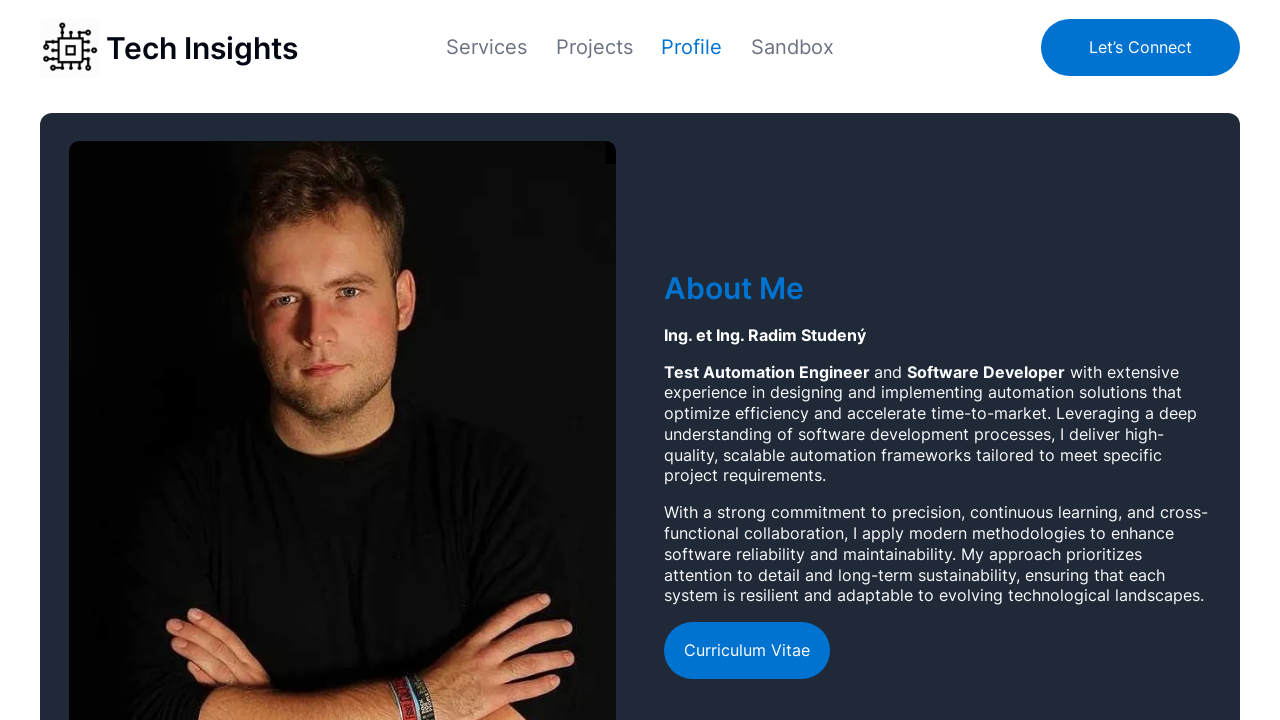

Page transition completed, network idle state reached
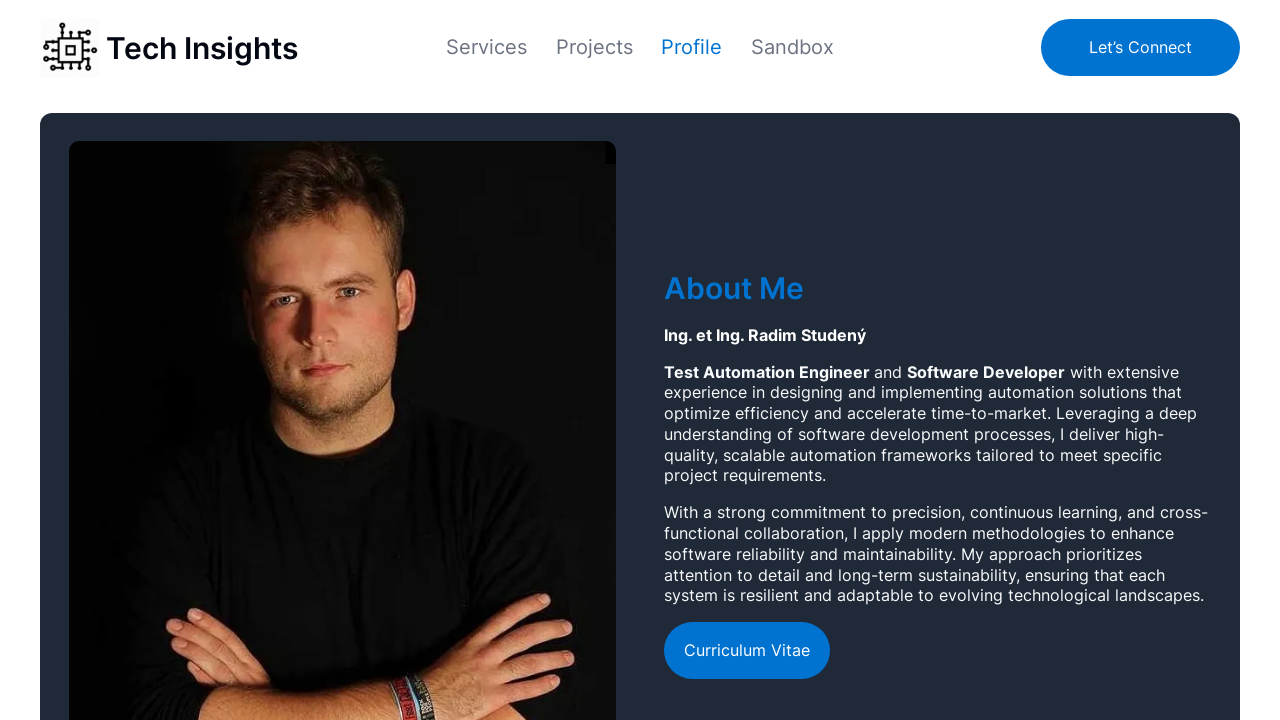

Menu item visible: //*[@id='modal-1-content']/ul/li[4]/a/span
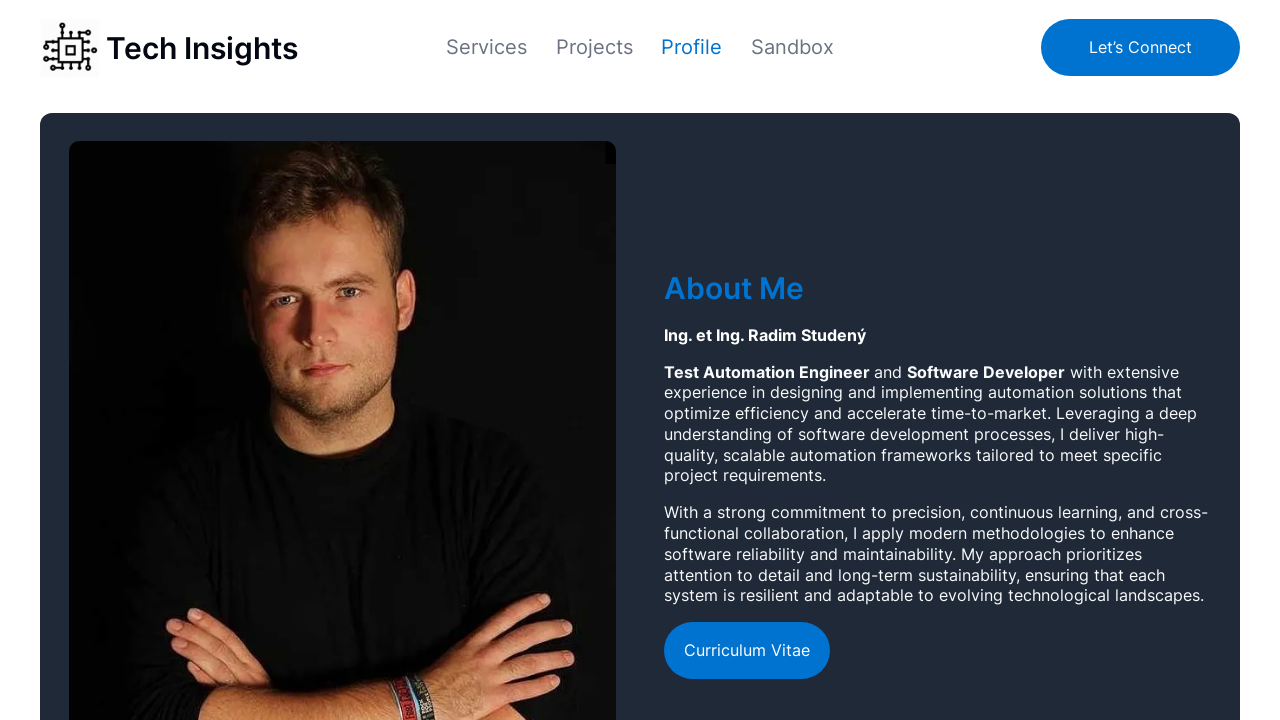

Clicked menu item: //*[@id='modal-1-content']/ul/li[4]/a/span at (793, 47) on xpath=//*[@id='modal-1-content']/ul/li[4]/a/span
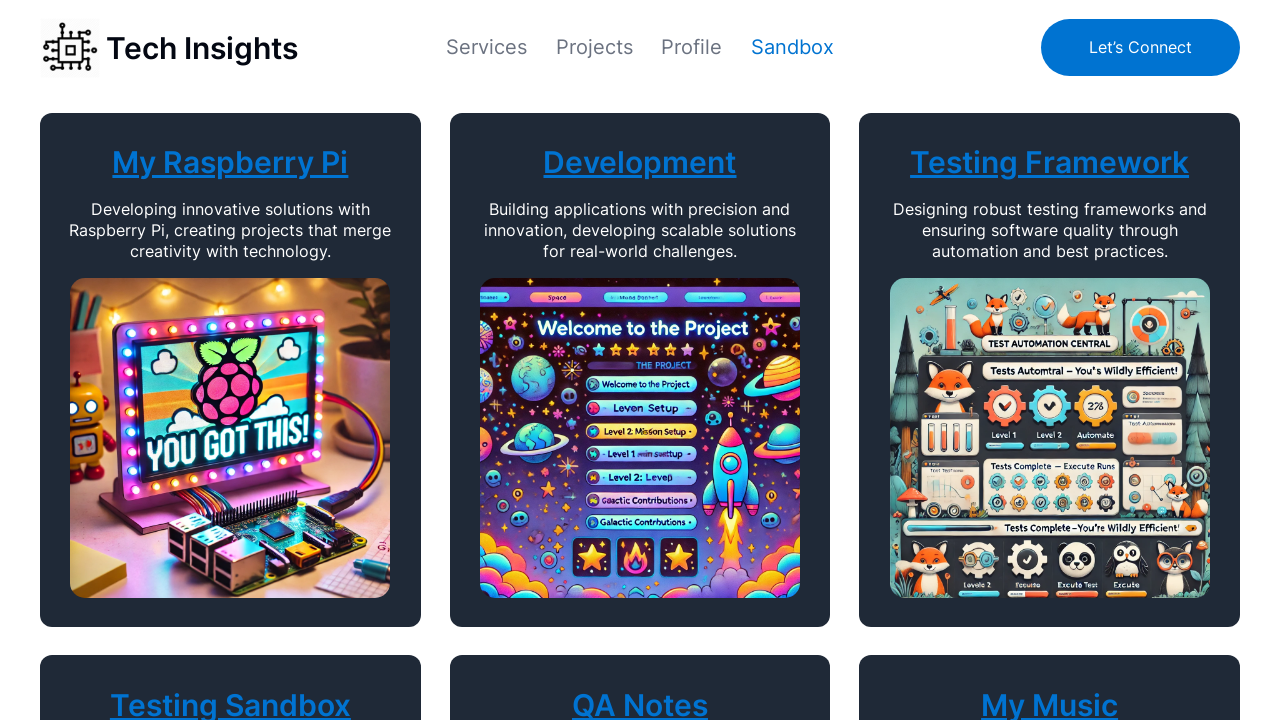

Page transition completed, network idle state reached
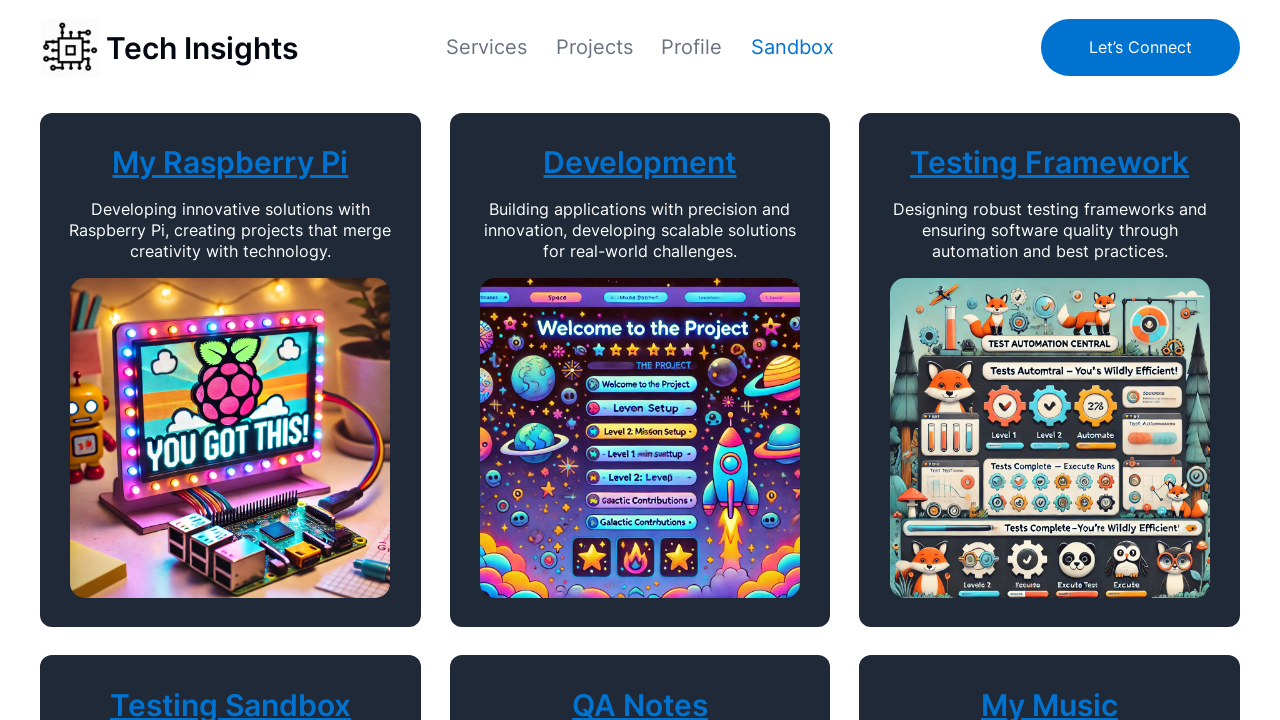

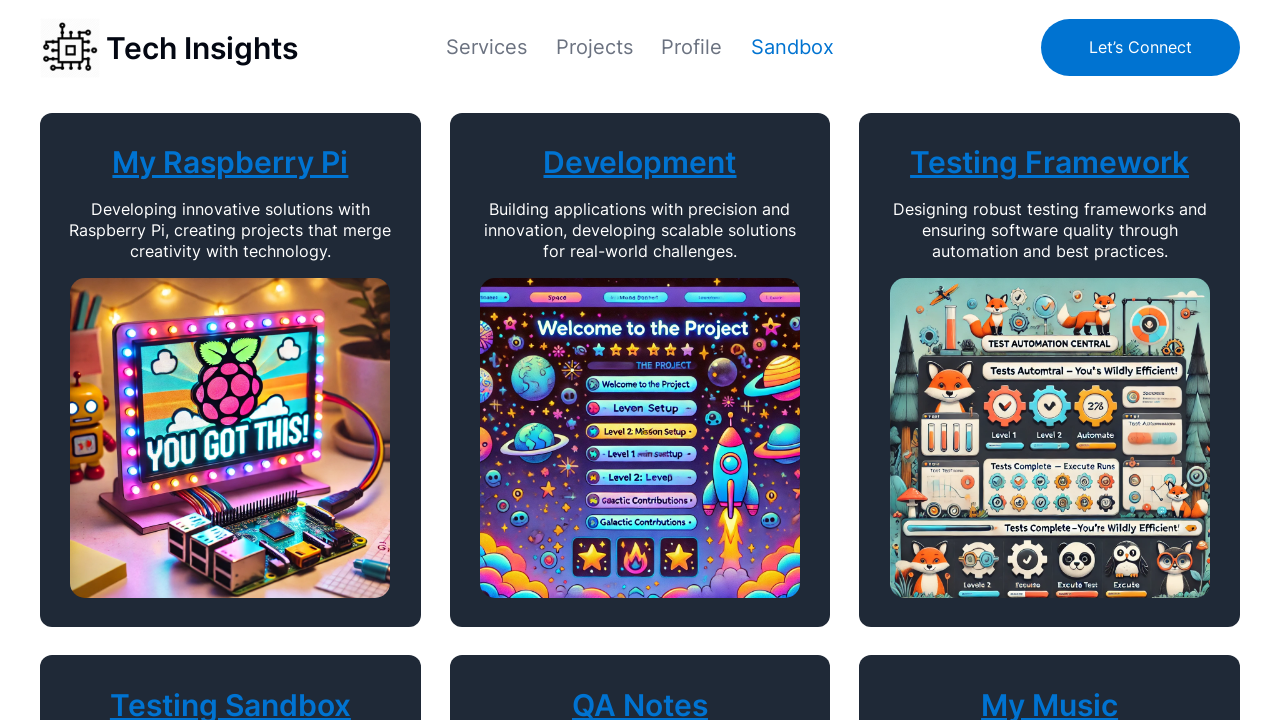